Fills out a form with personal information including name, job title, education level, gender, and date, then submits it and verifies the success message

Starting URL: http://formy-project.herokuapp.com/form

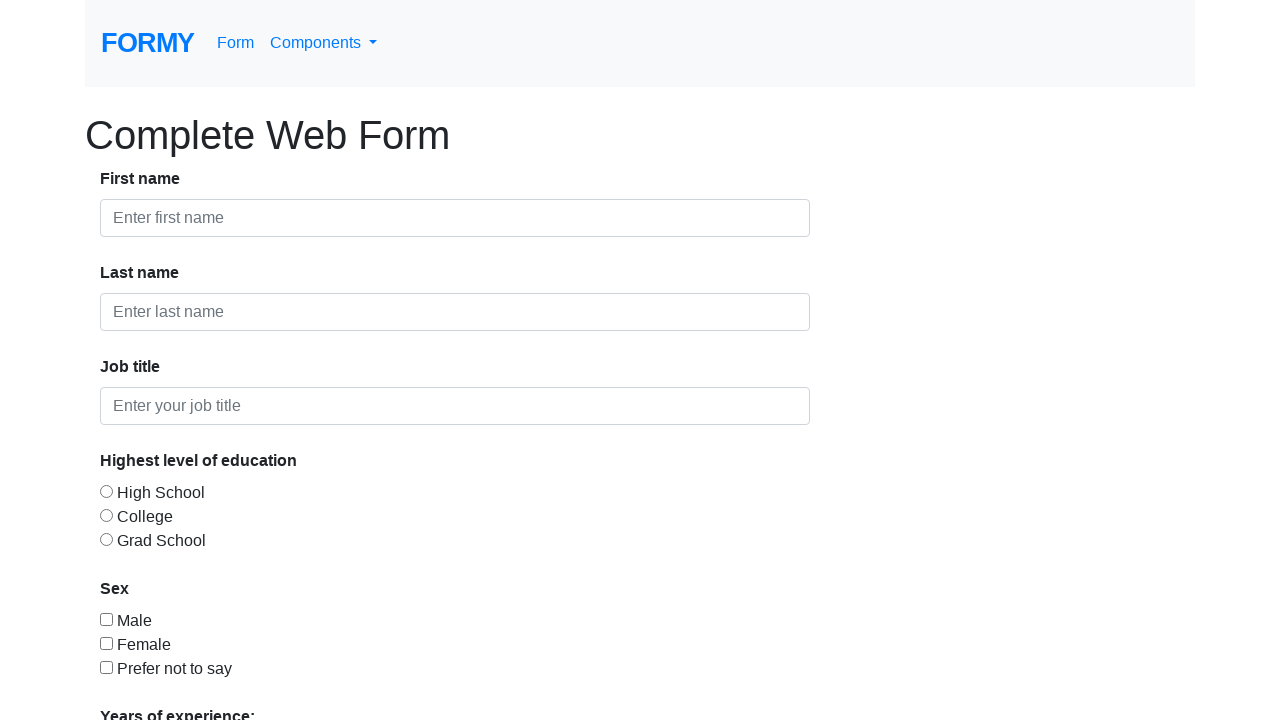

Filled first name field with 'Aravinda' on #first-name
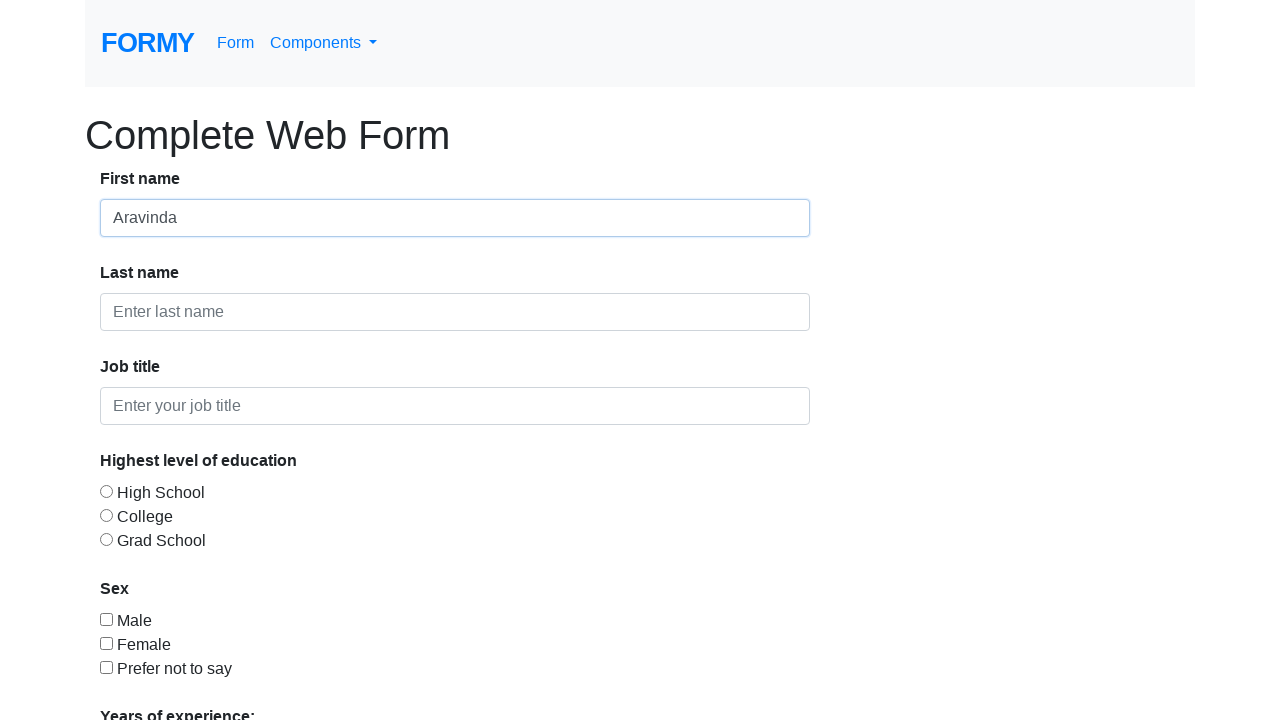

Filled last name field with 'HB' on #last-name
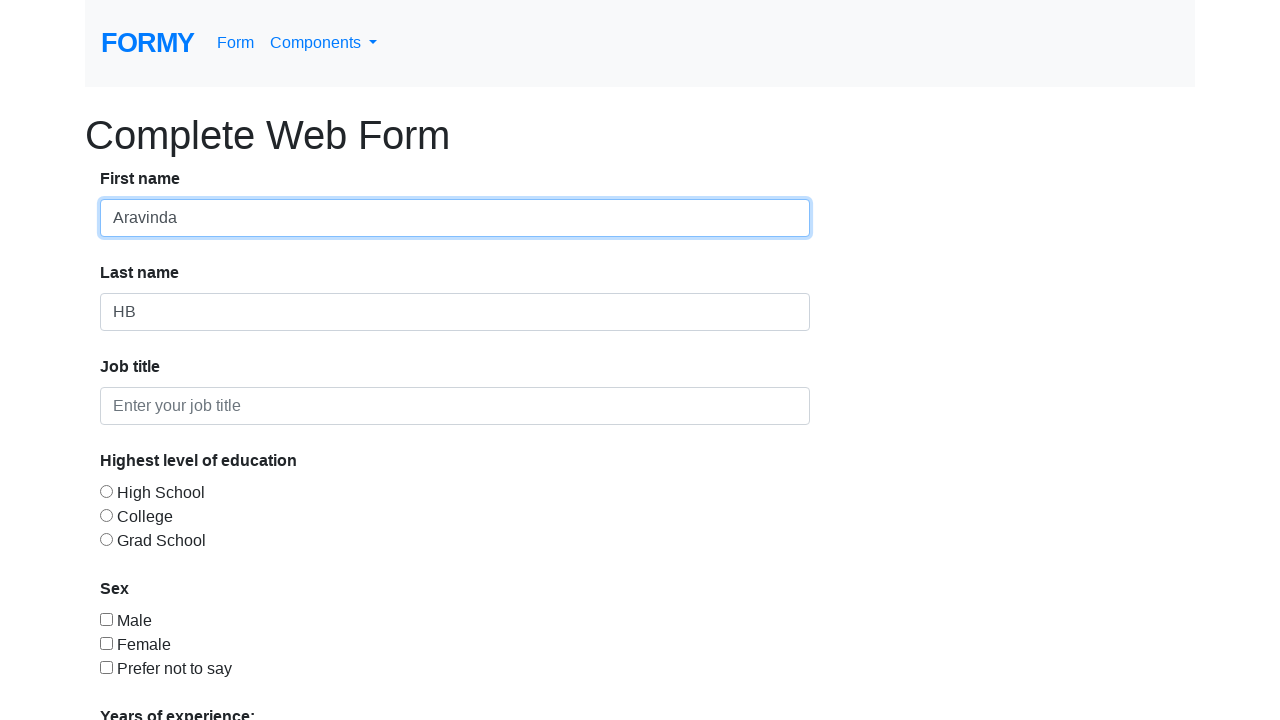

Filled job title field with 'Corporate Trainer' on #job-title
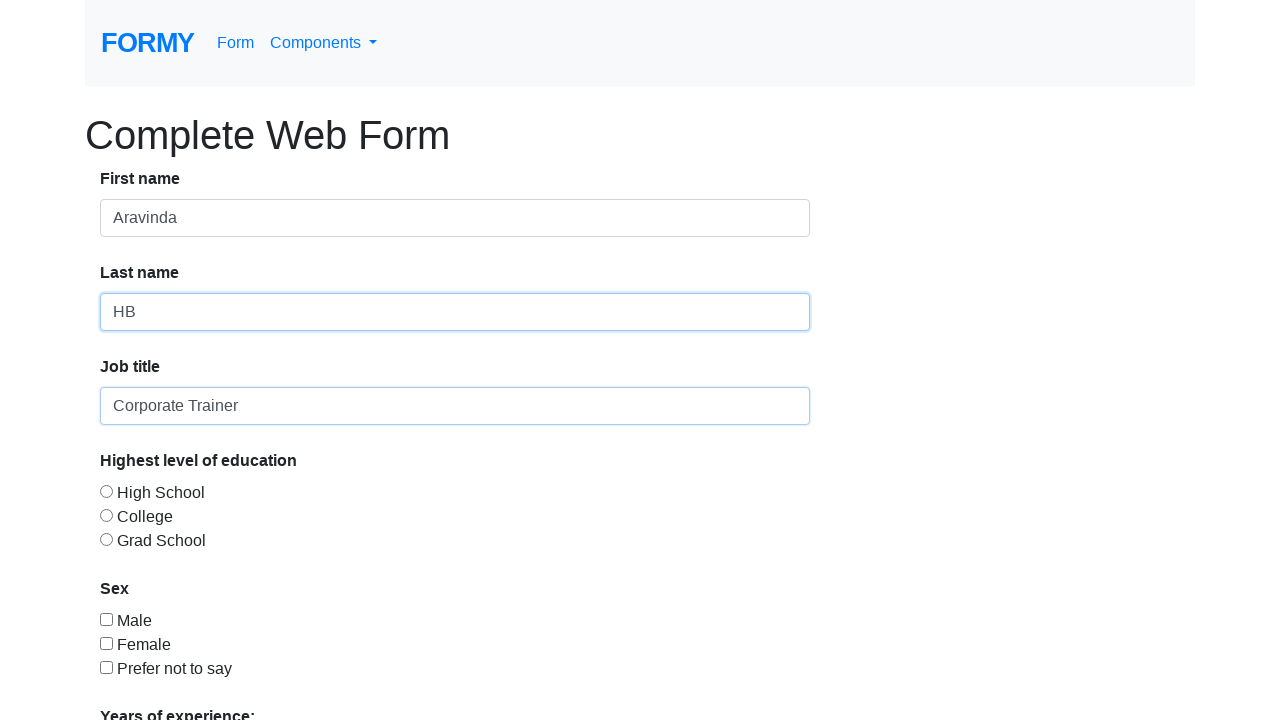

Selected education level radio button option 2 at (106, 515) on #radio-button-2
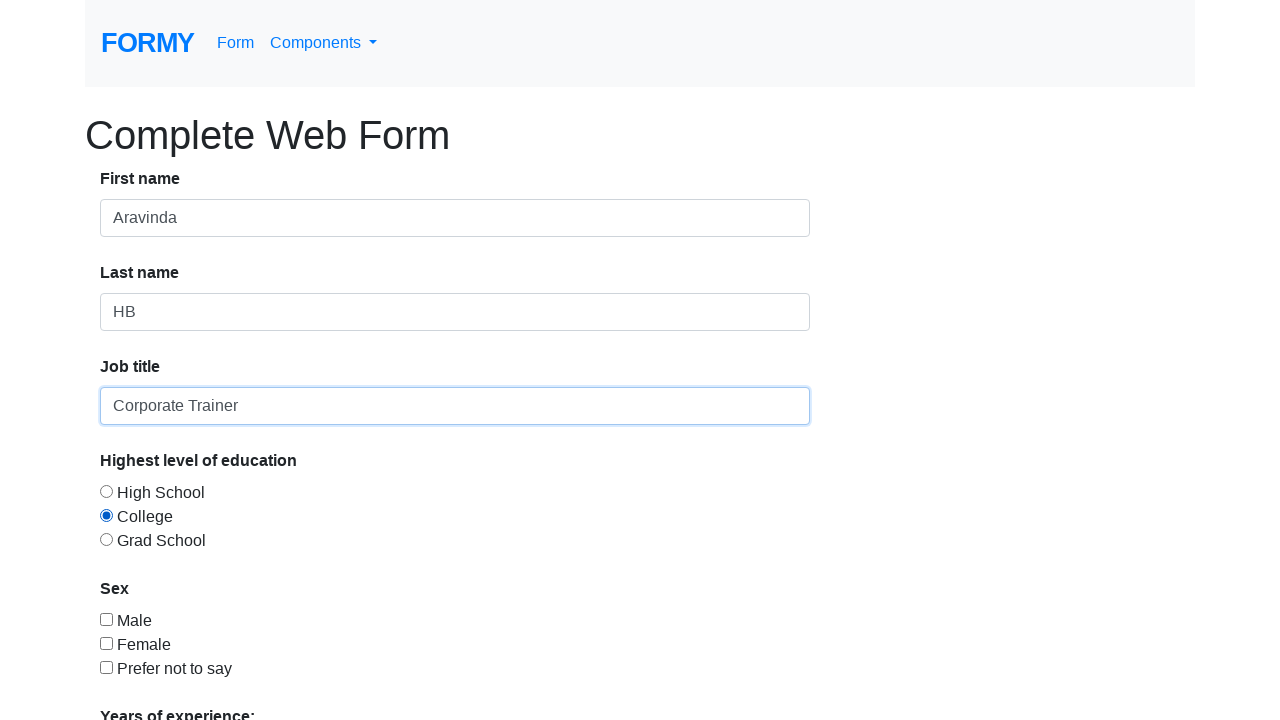

Selected checkbox 1 at (106, 619) on #checkbox-1
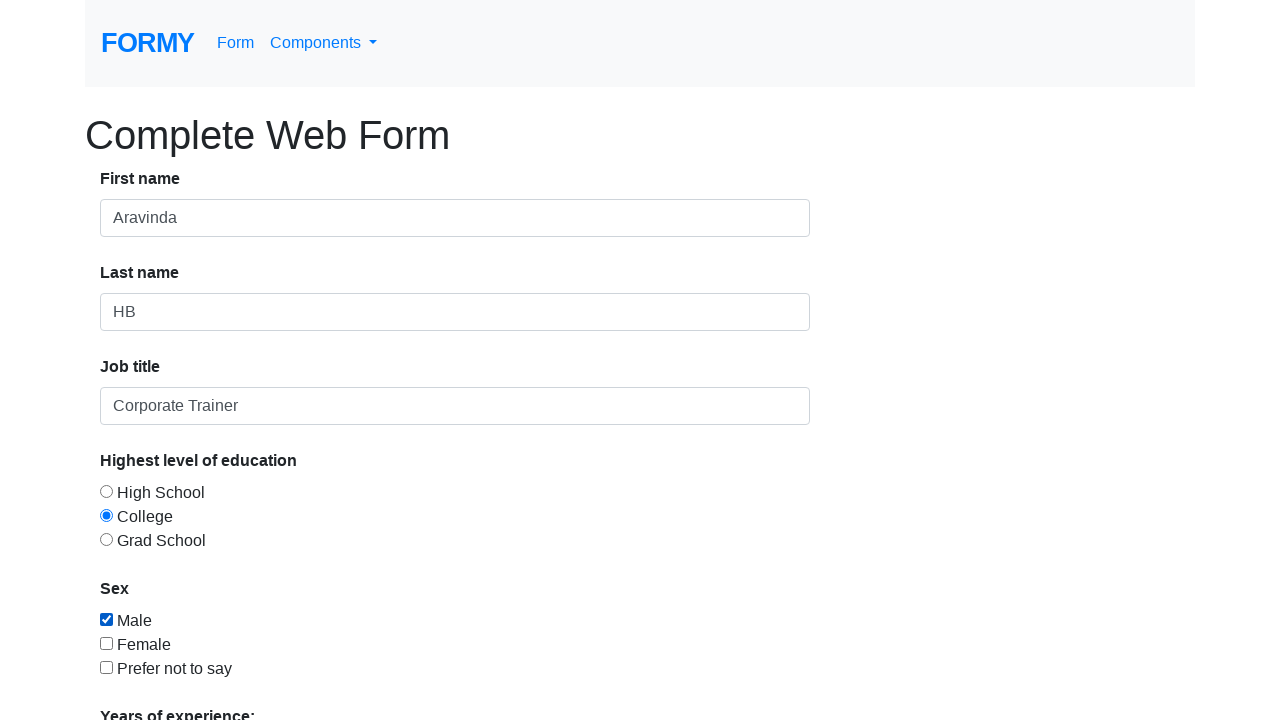

Filled date field with '09/24/2020' on #datepicker
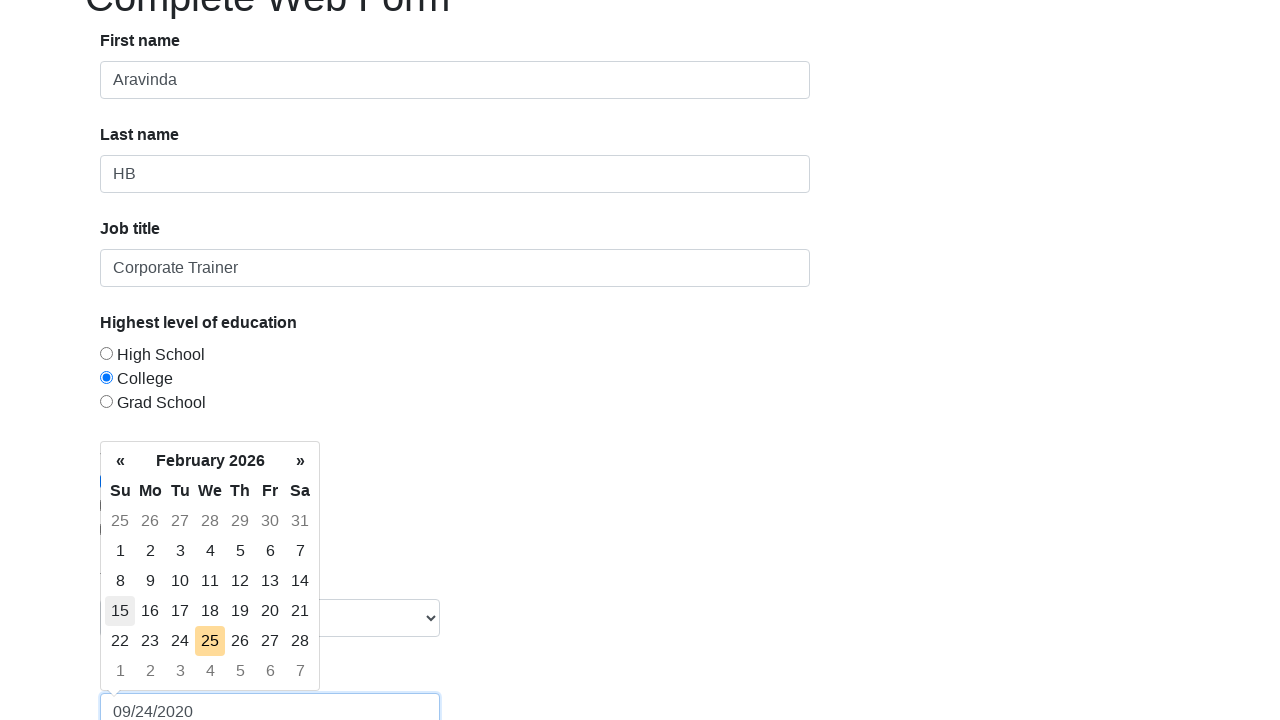

Clicked Submit button to submit the form at (148, 680) on xpath=//a[text()='Submit']
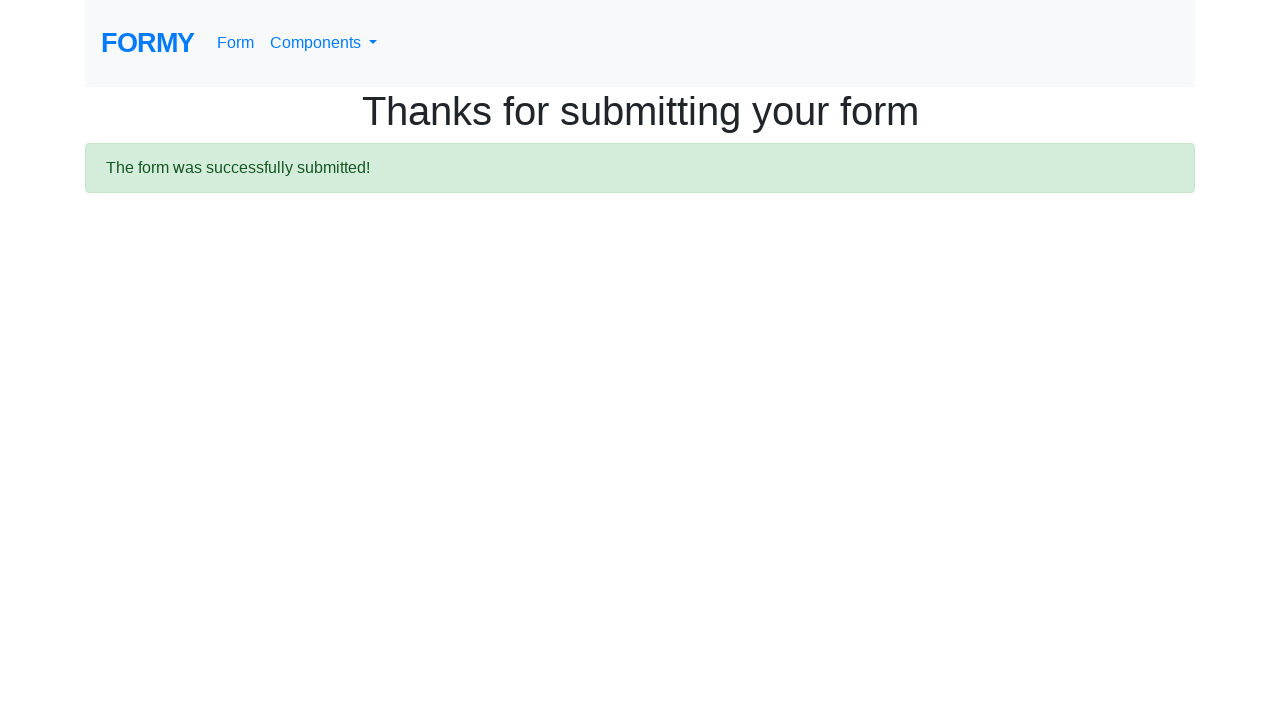

Success message appeared on the page
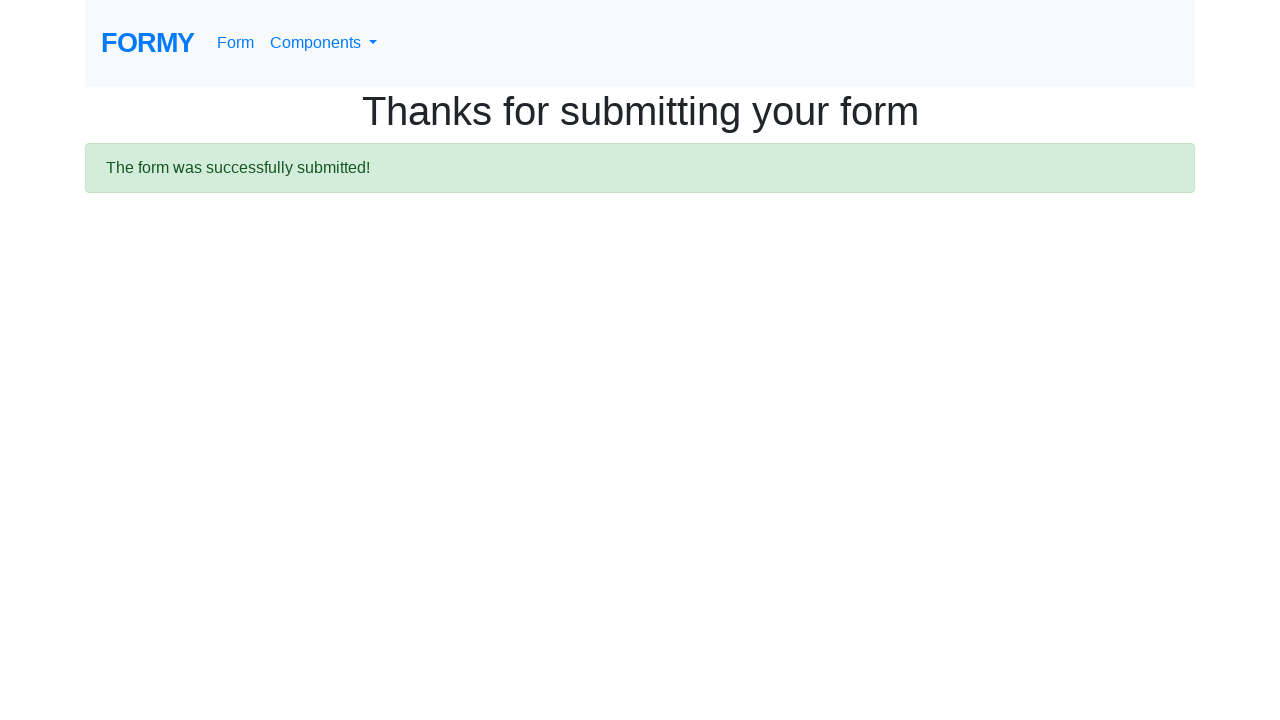

Verified success message: 
  The form was successfully submitted!

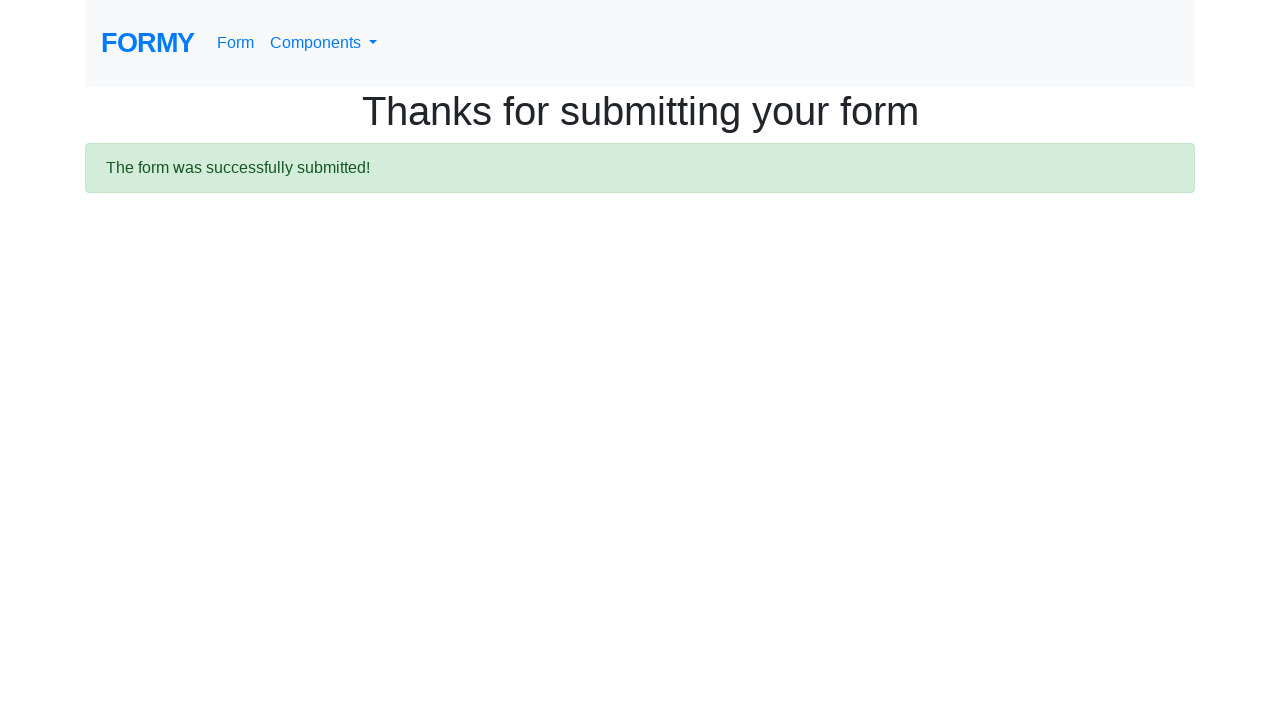

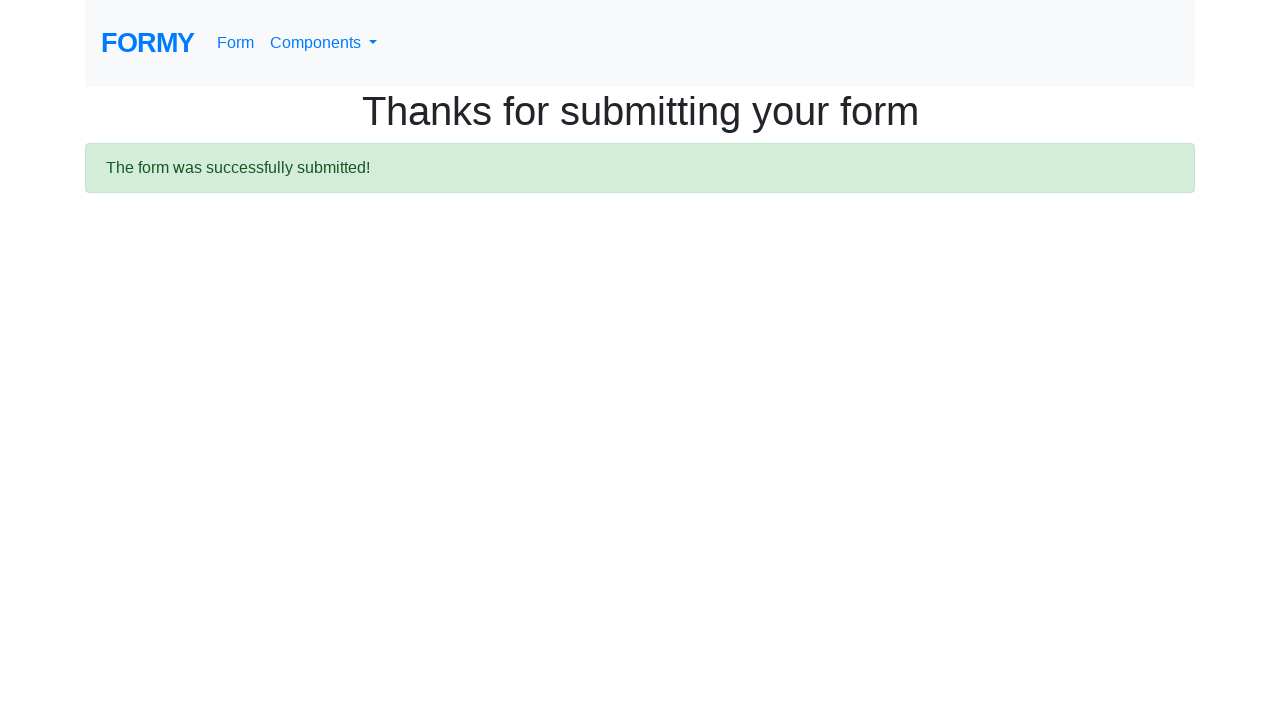